Tests filling out the student registration form with personal details including name, email, phone number, gender, and address

Starting URL: https://demoqa.com/automation-practice-form

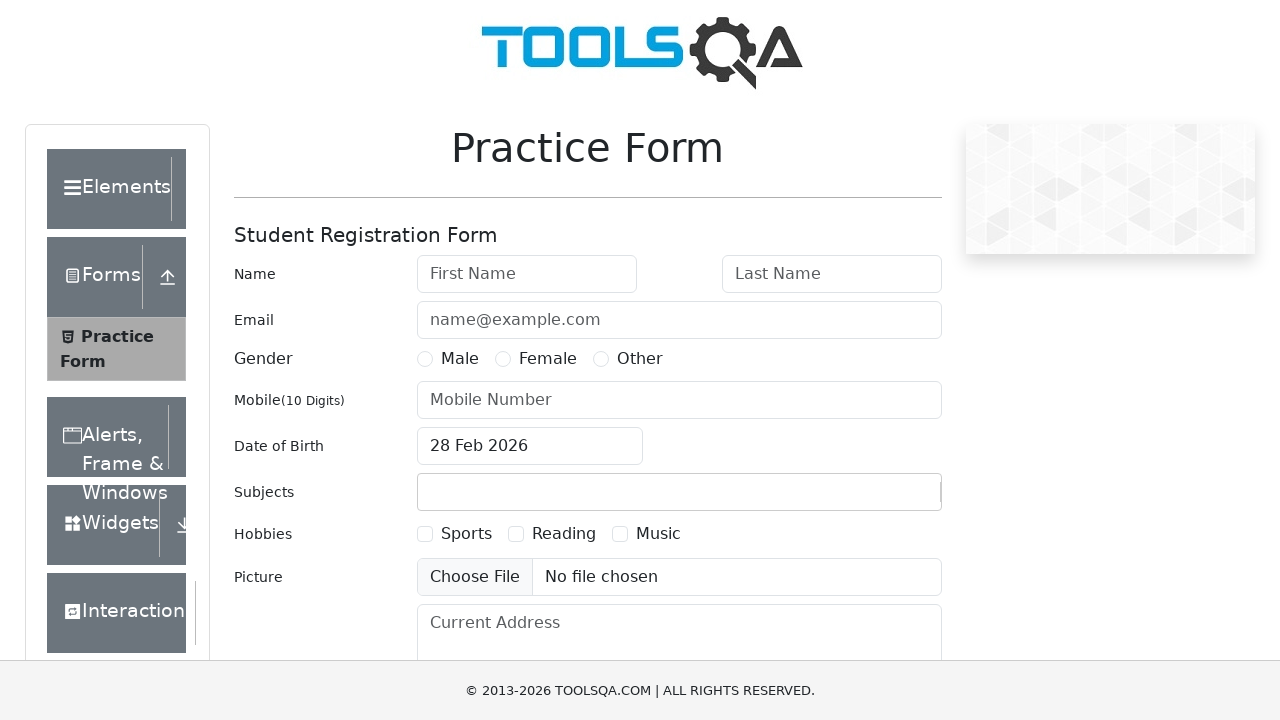

Filled first name field with 'Oleg' on input#firstName
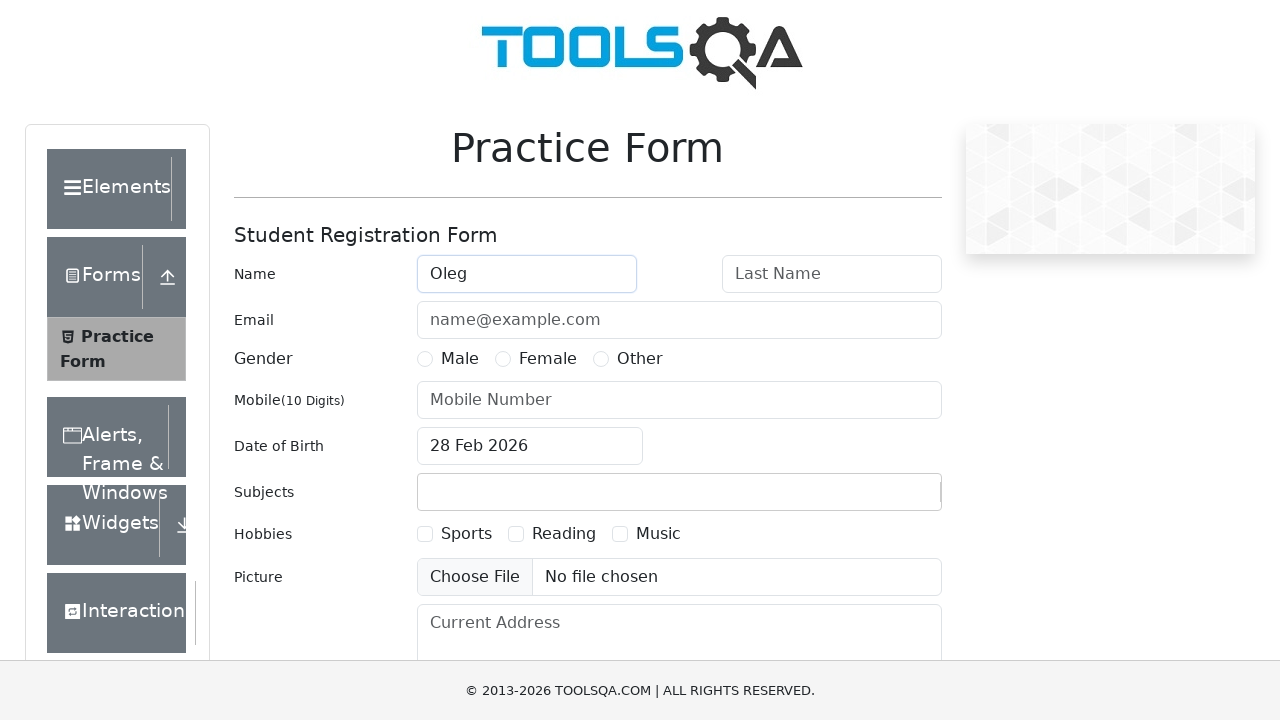

Filled last name field with 'Komarov' on input#lastName
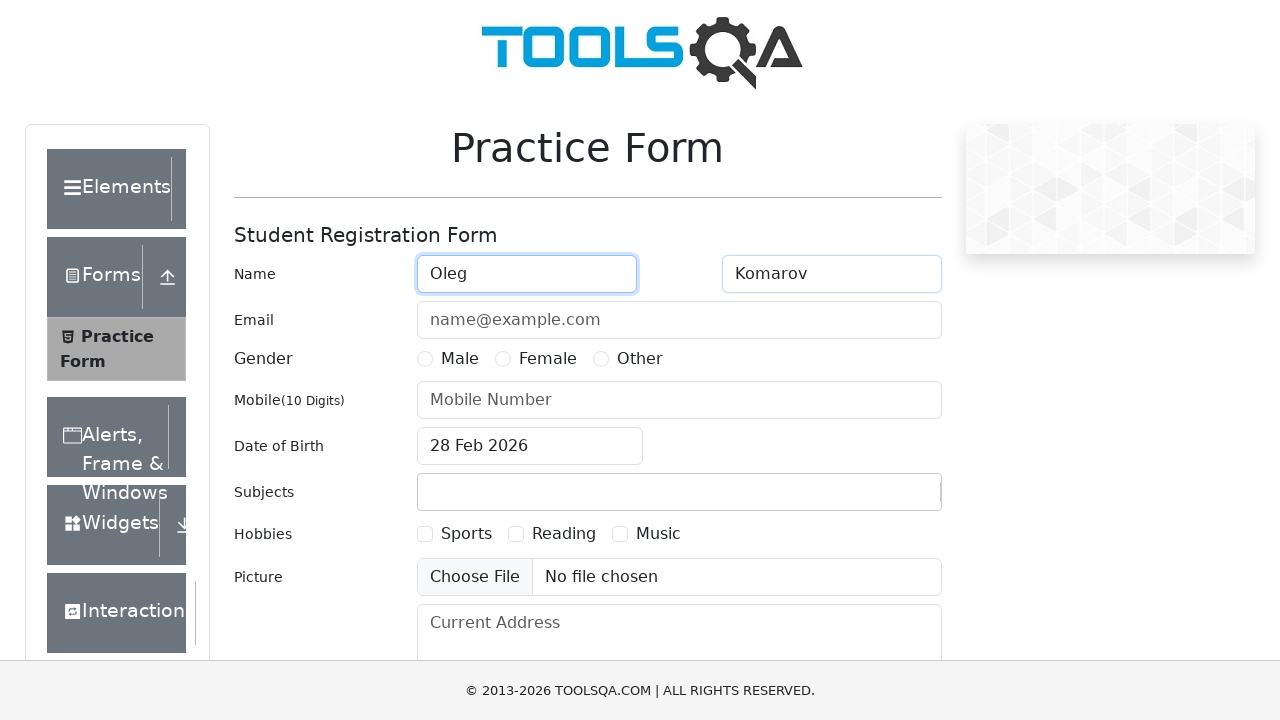

Filled email field with 'testmail@yandex.ru' on input#userEmail
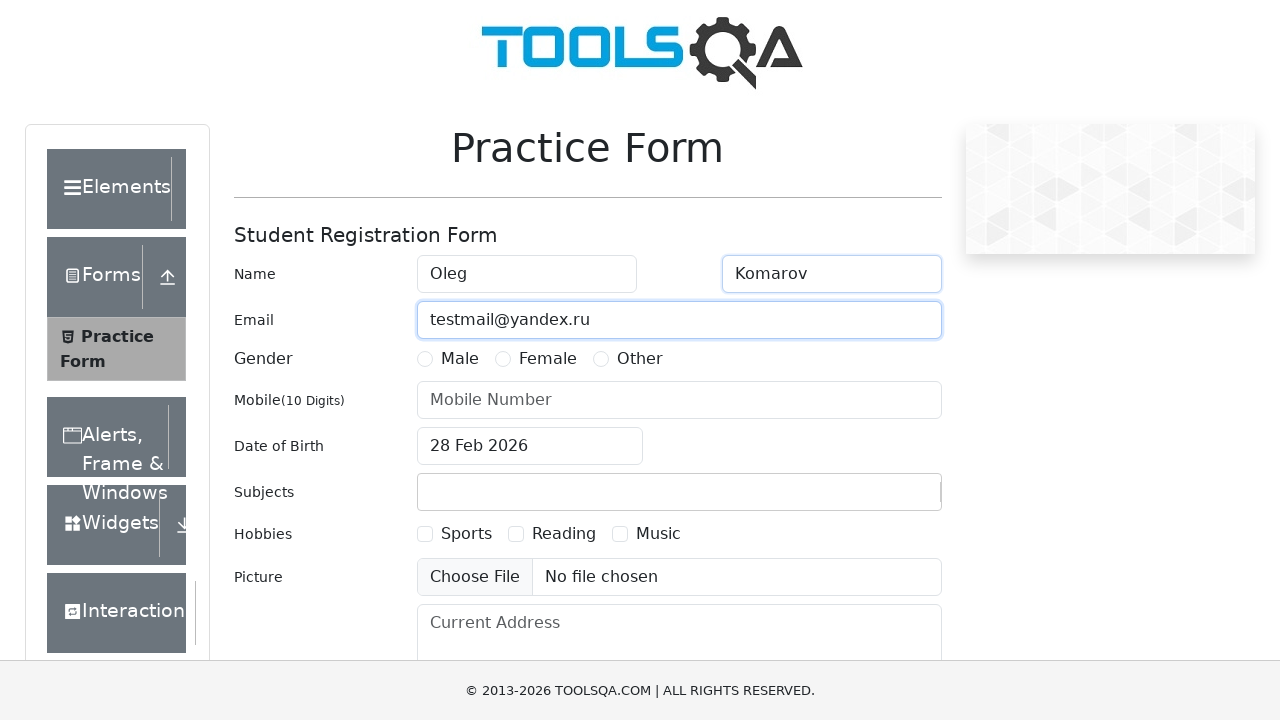

Selected gender radio button (Male) at (460, 359) on label[for='gender-radio-1']
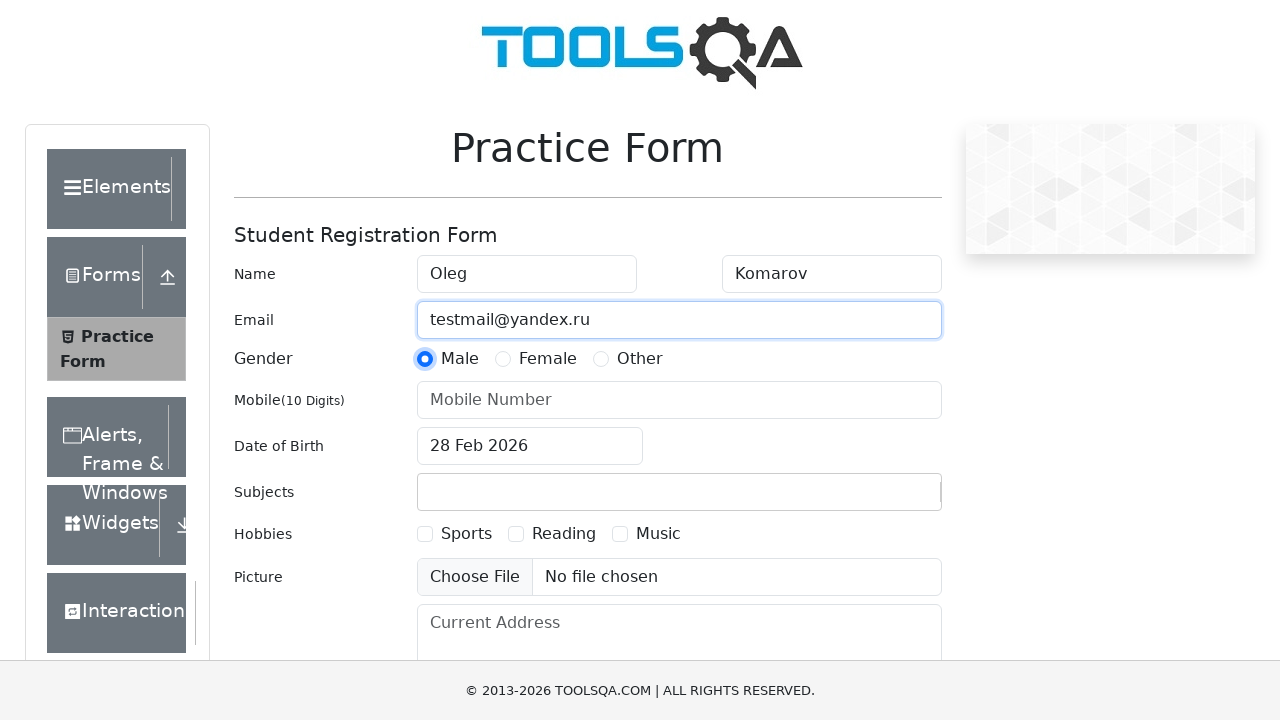

Filled phone number field with '89991114488' on input#userNumber
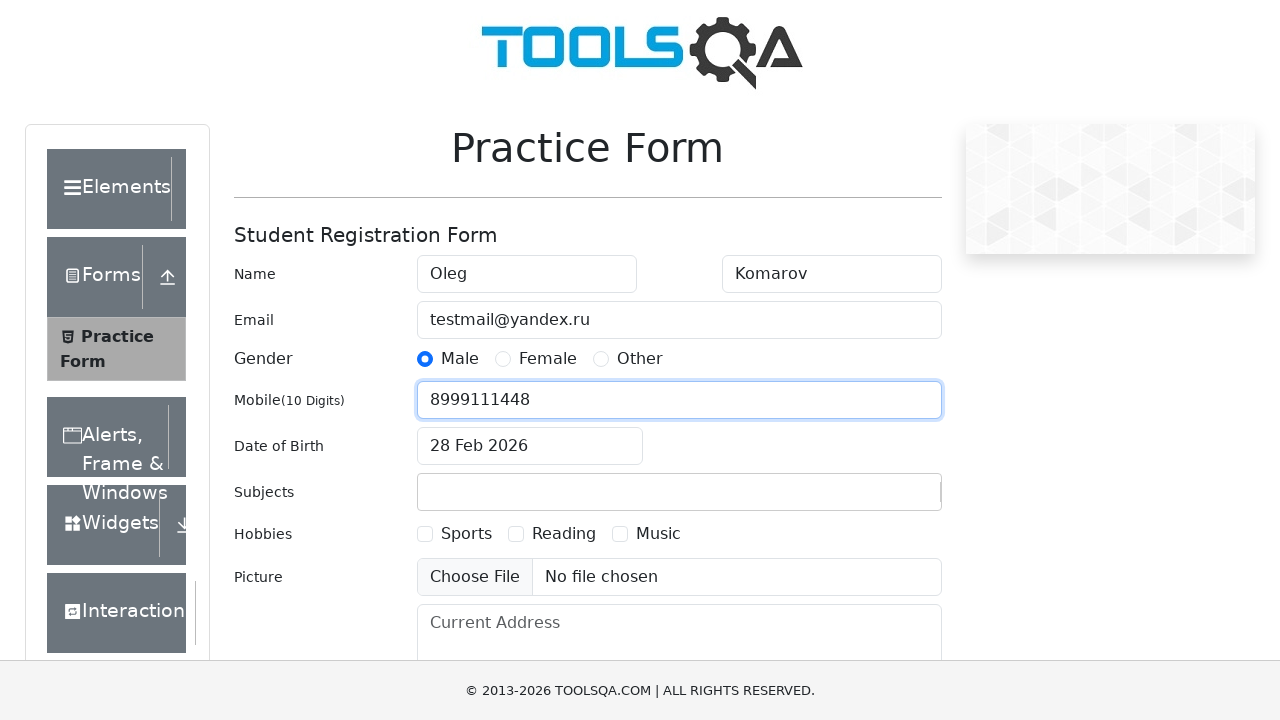

Clicked date of birth field to open date picker at (530, 446) on input#dateOfBirthInput
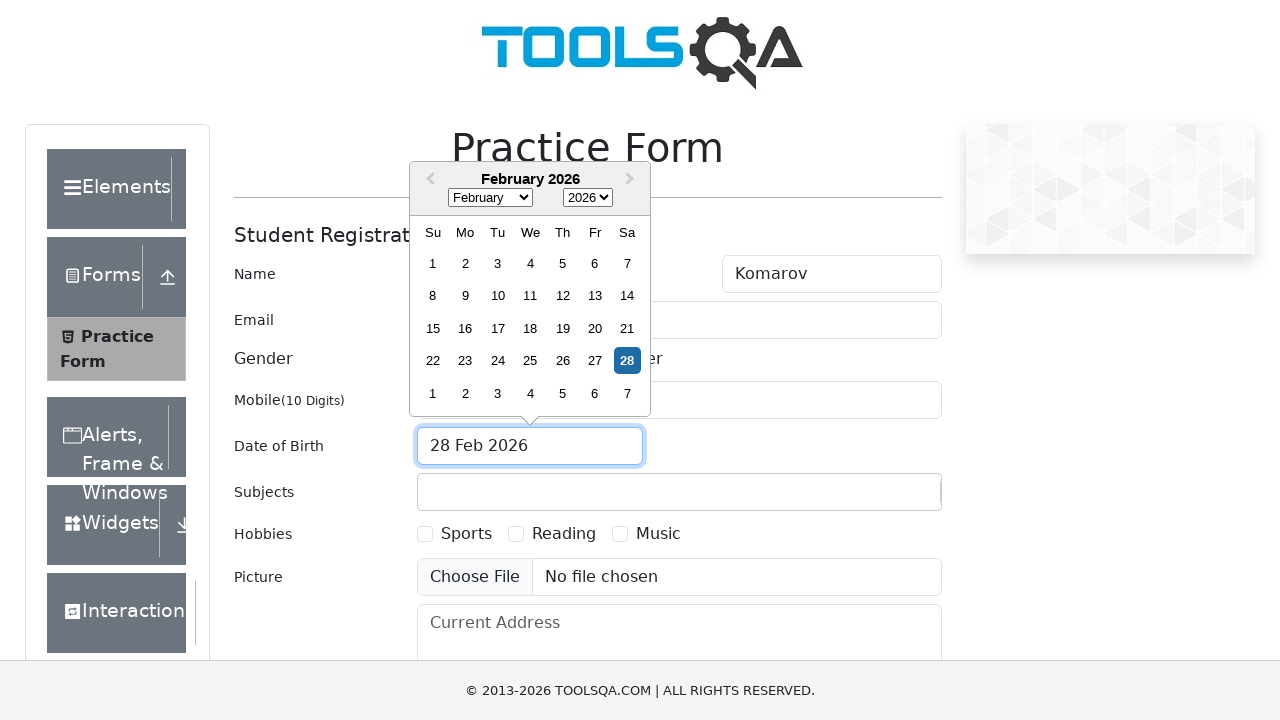

Filled subjects input field with 'c' on #subjectsInput
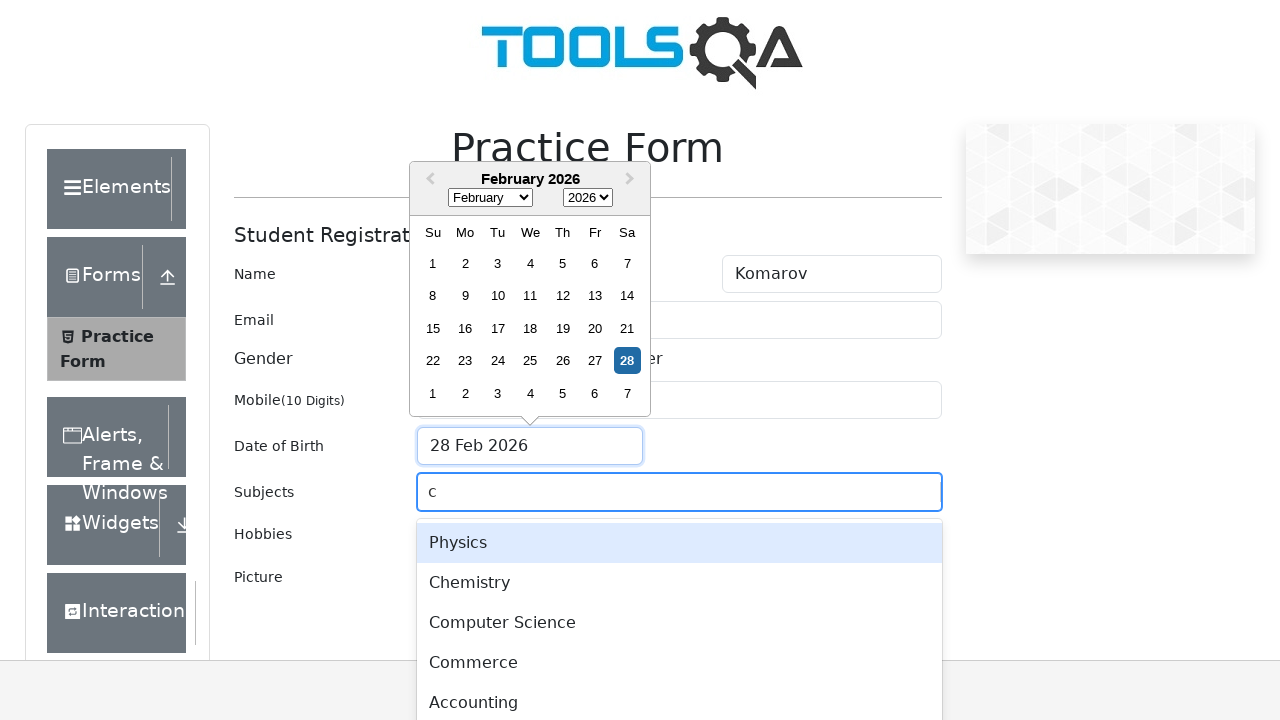

Pressed Enter to confirm subject selection
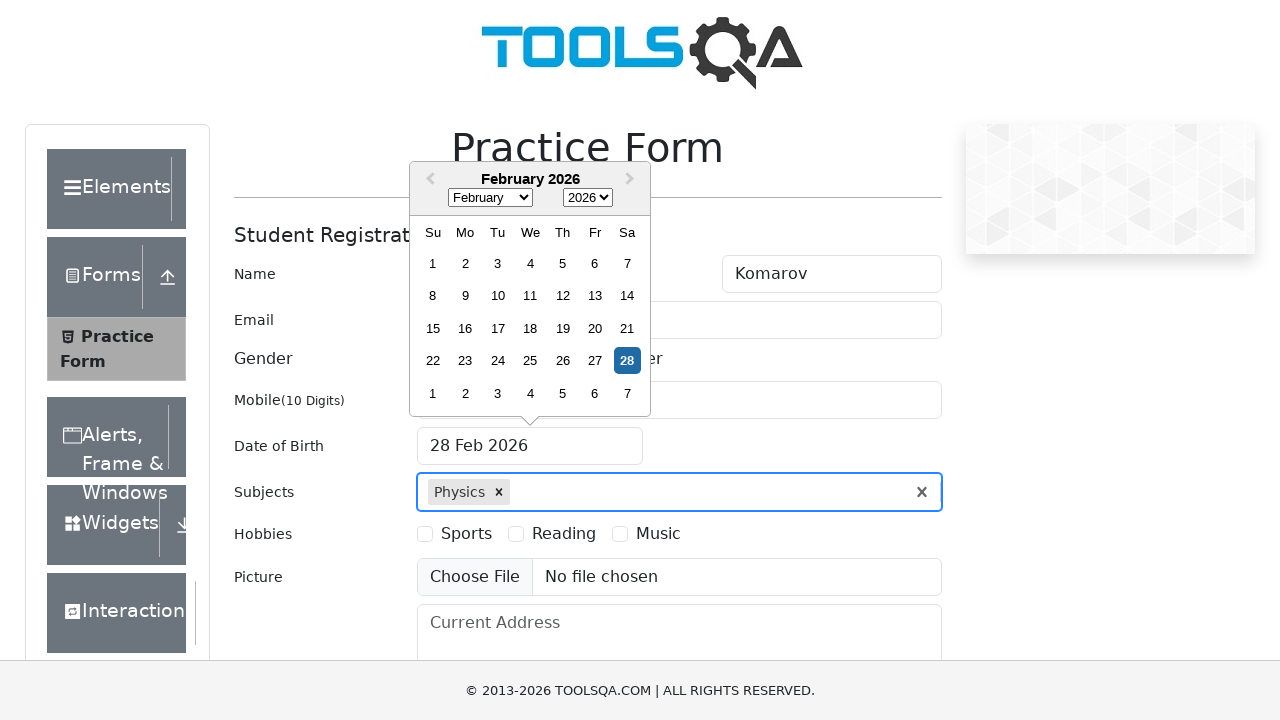

Filled current address field with '3 метра над уровнем неба' on textarea#currentAddress
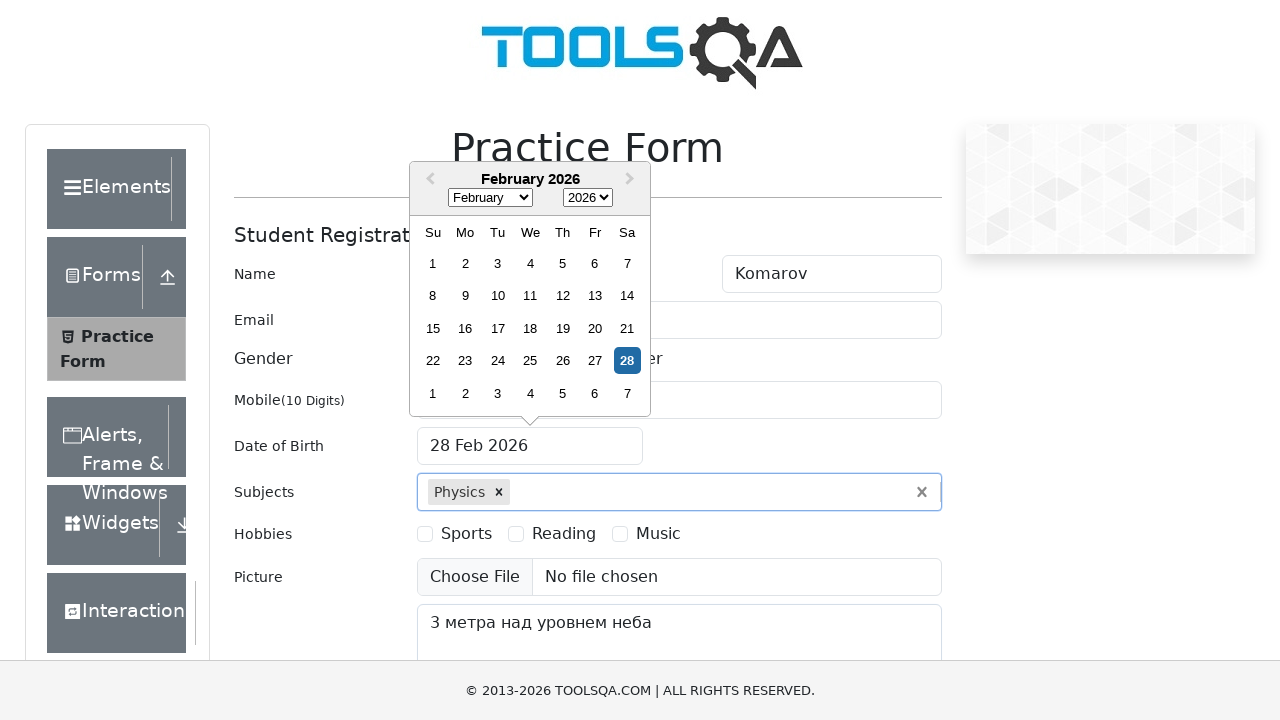

Clicked submit button to complete registration form at (885, 499) on #submit
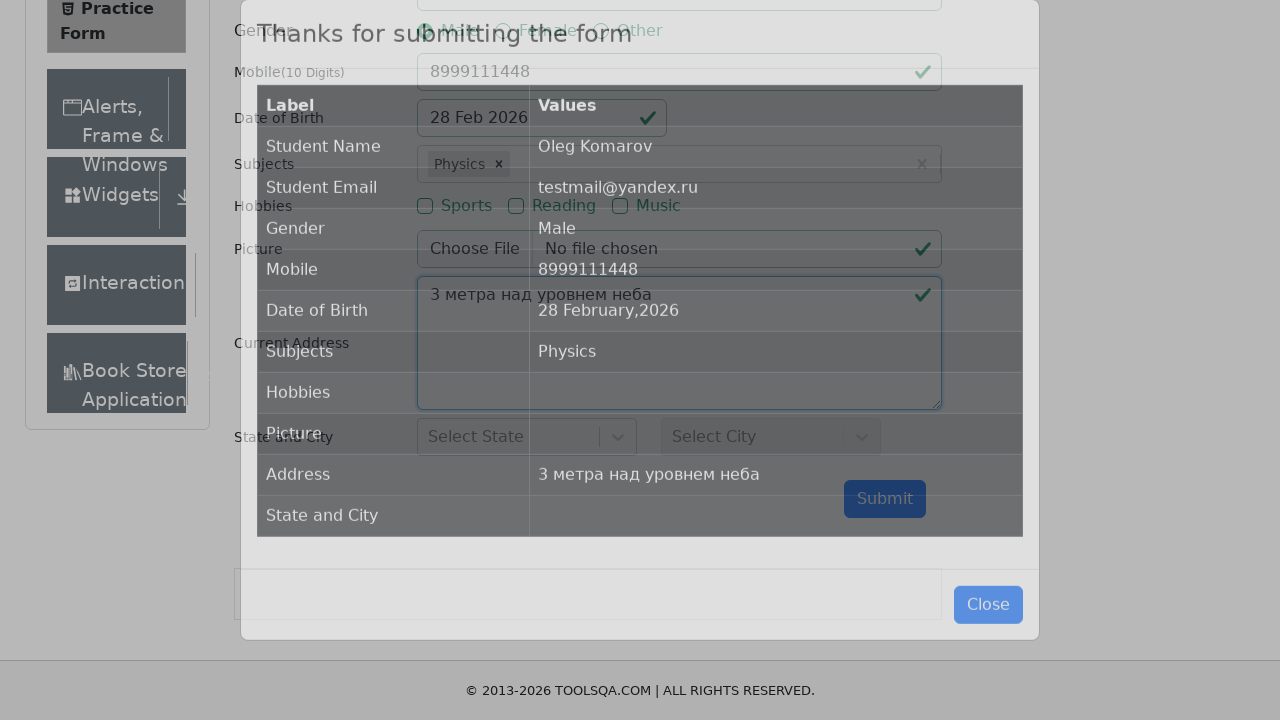

Result modal appeared with registration confirmation
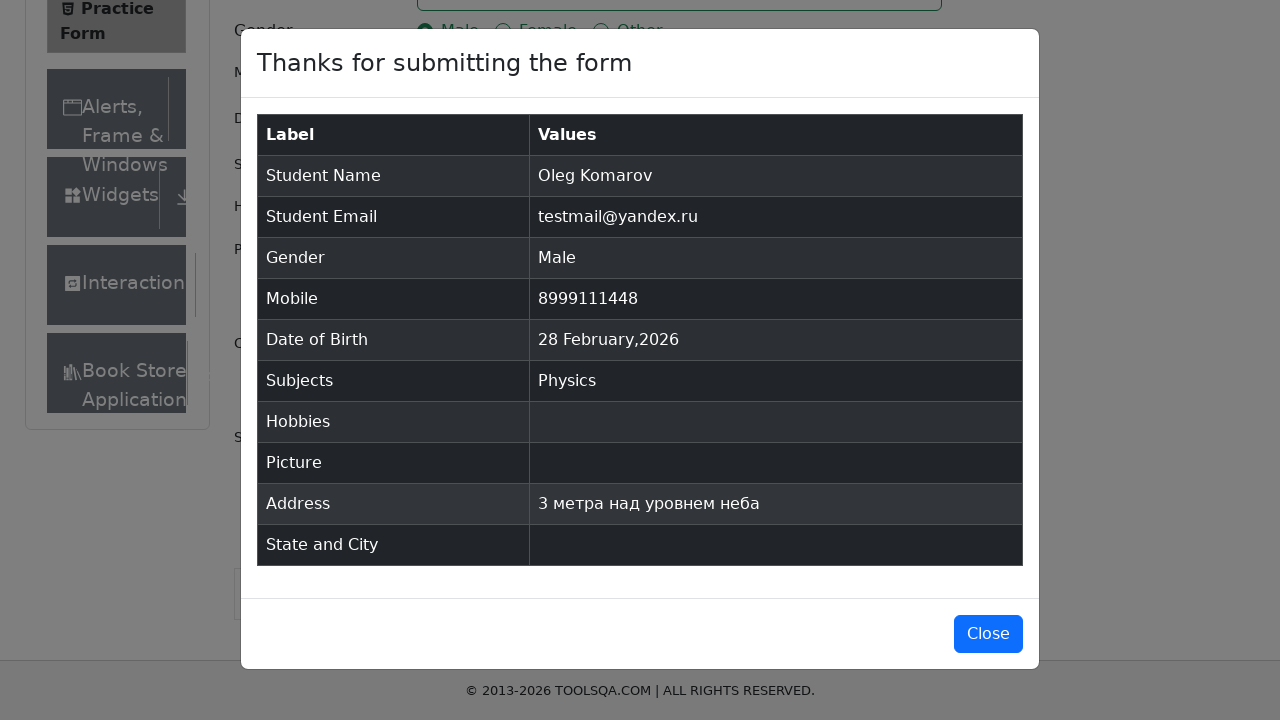

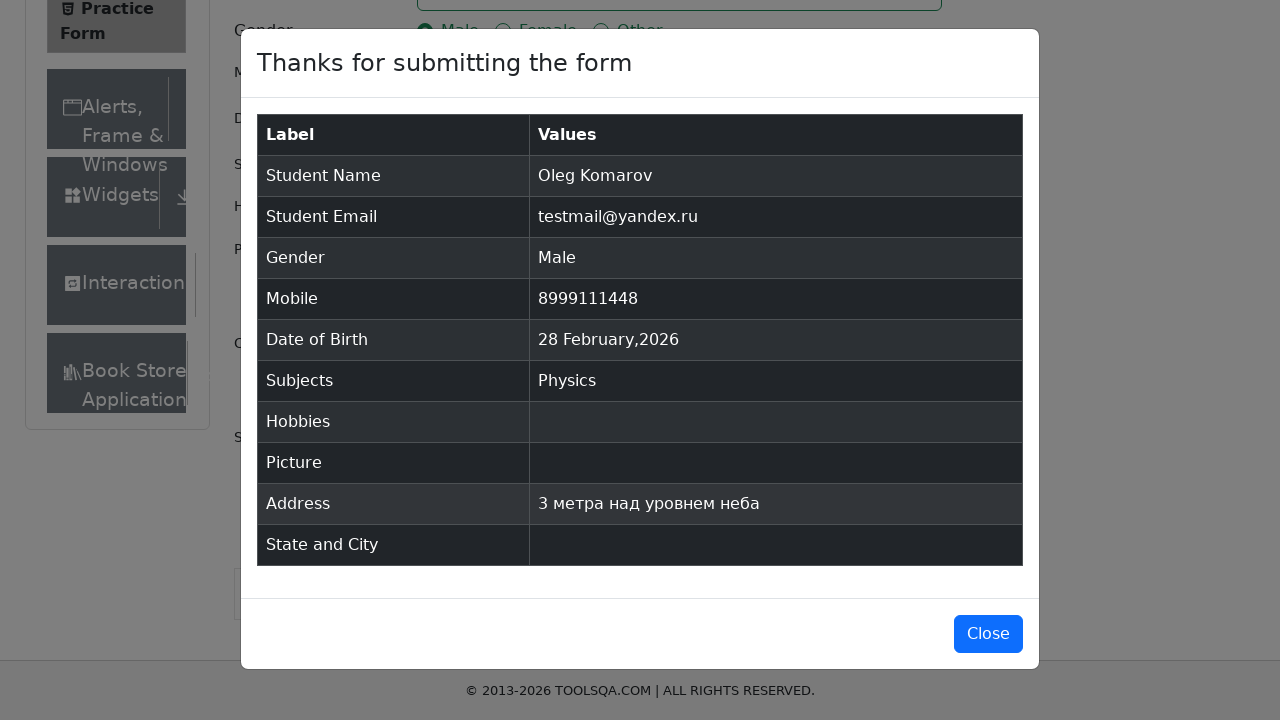